Navigates to a practice automation page, counts links in different sections, and opens multiple footer links in new tabs using keyboard shortcuts

Starting URL: https://rahulshettyacademy.com/AutomationPractice/

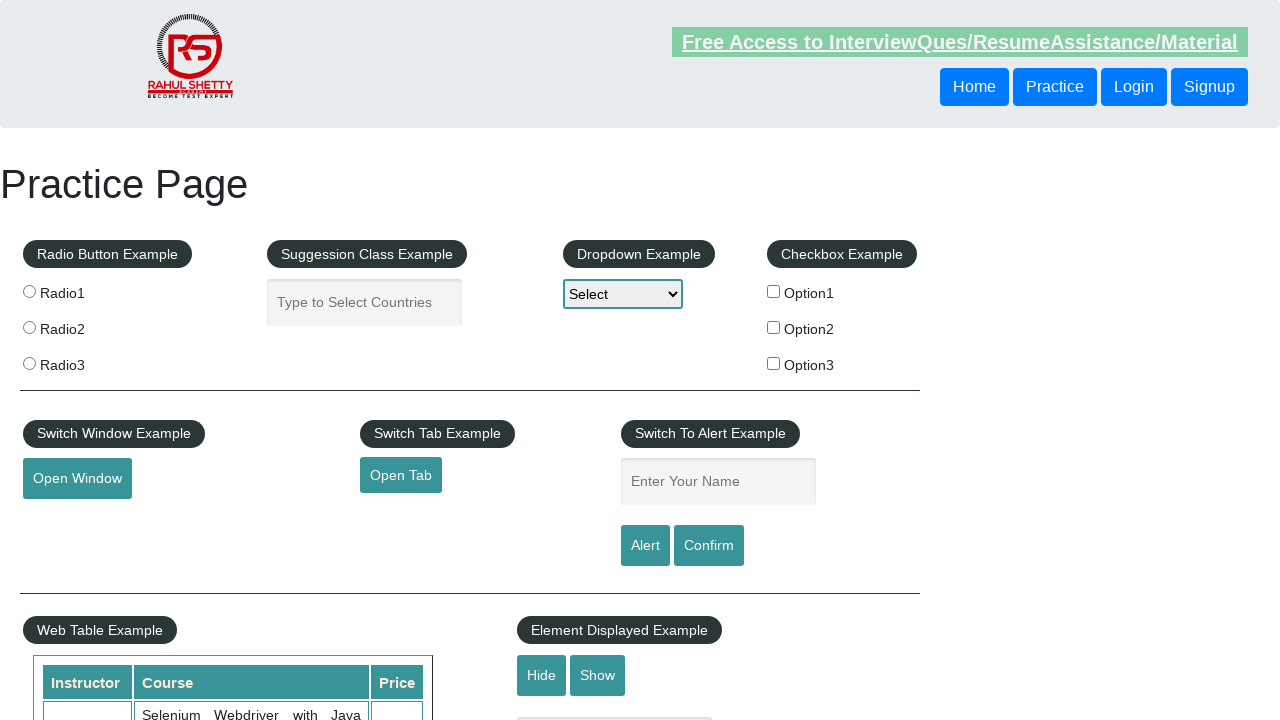

Navigated to AutomationPractice page
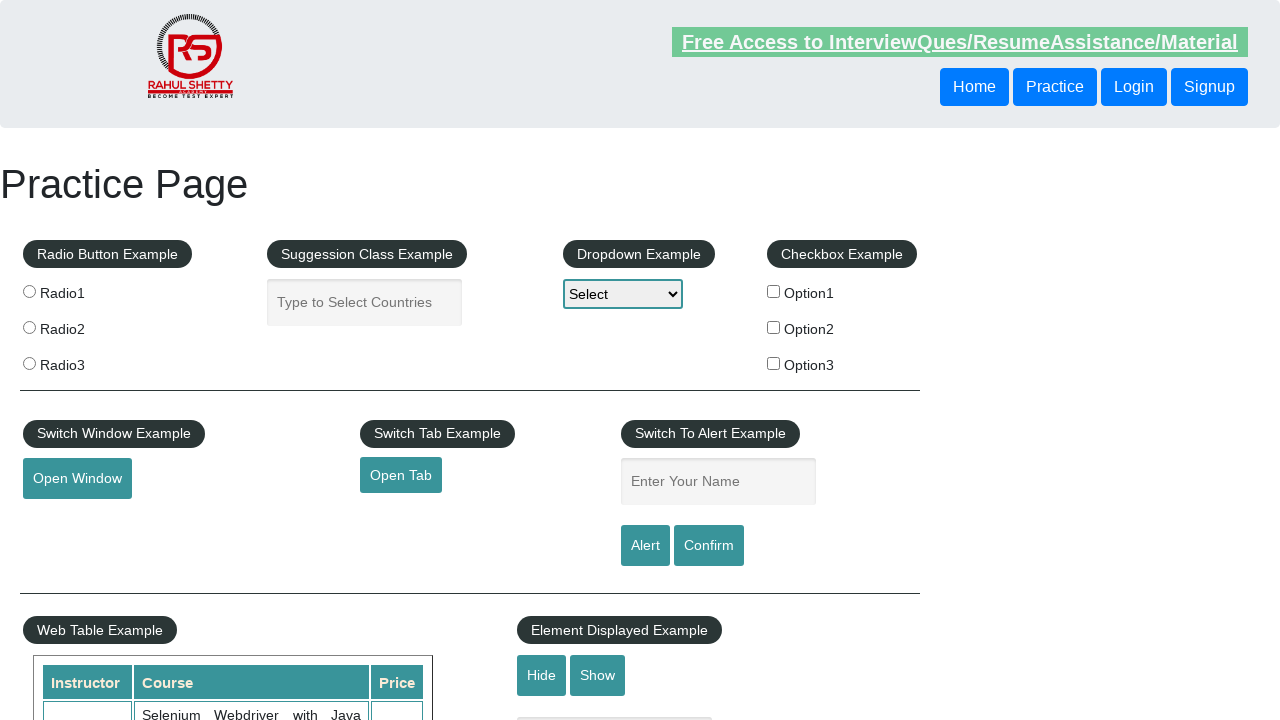

Counted total links on page: 27
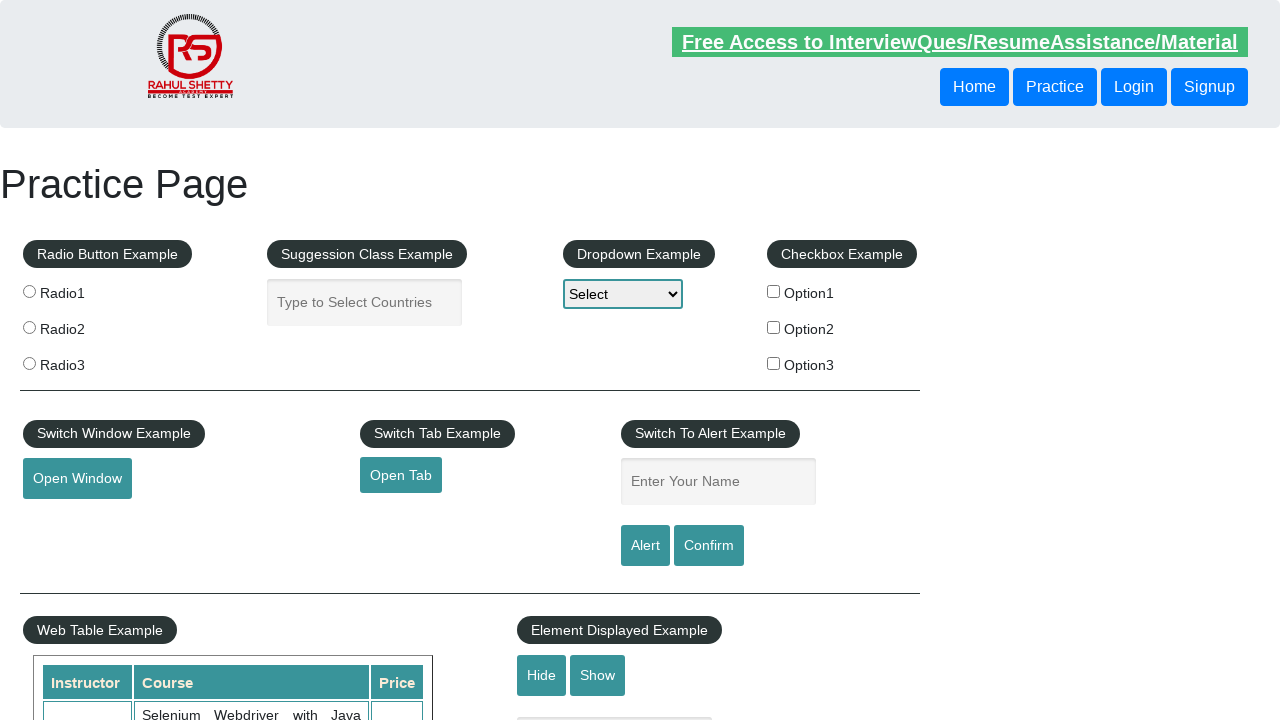

Located footer section (#gf-BIG)
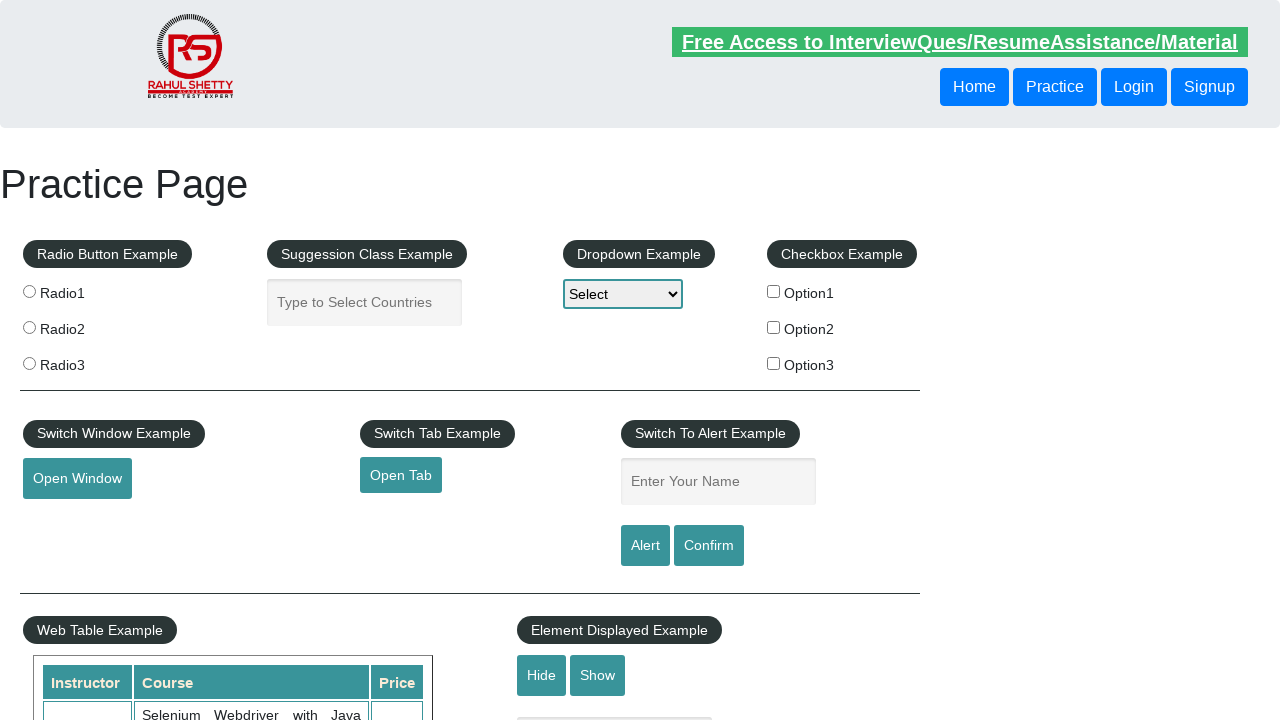

Counted footer links: 20
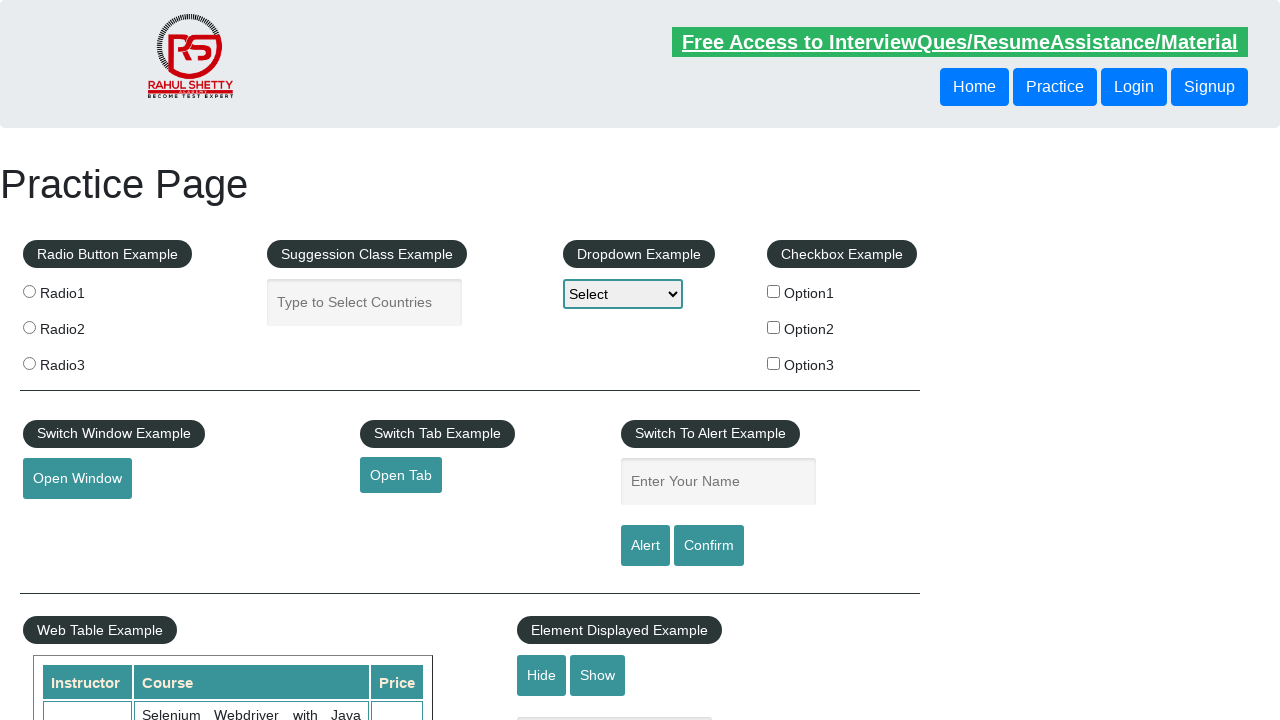

Located first column of footer (Discount Coupons section)
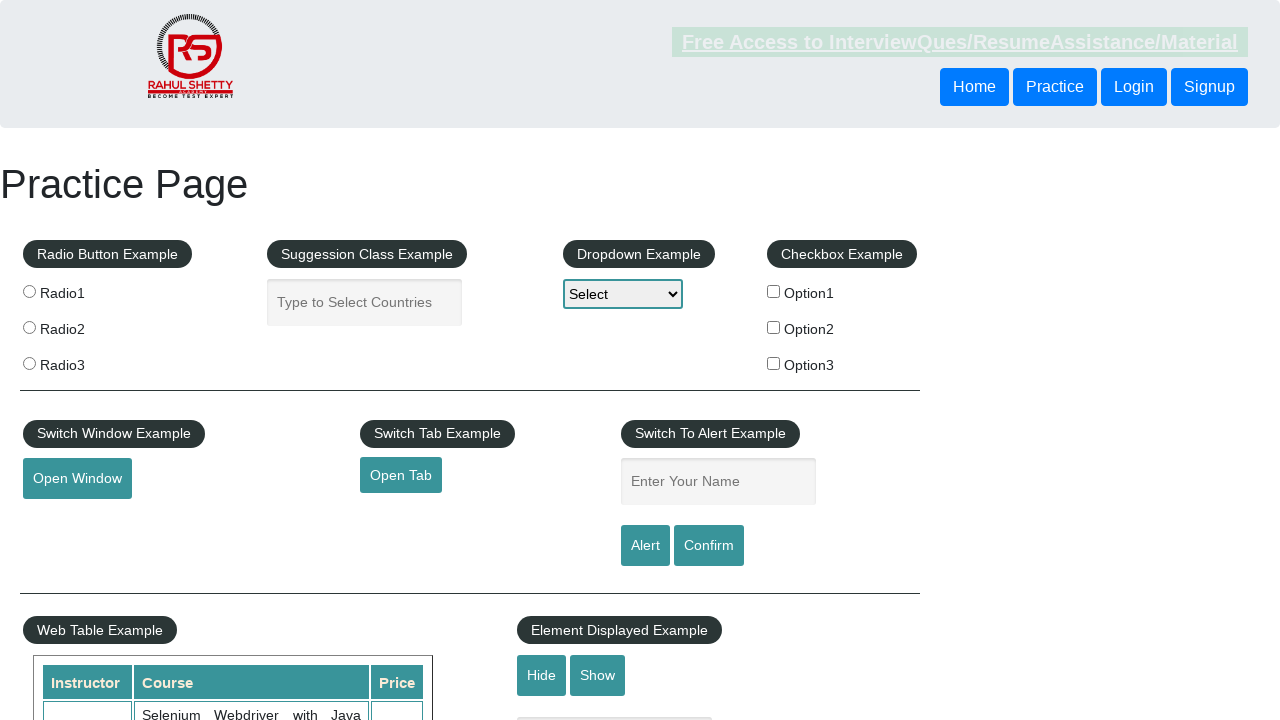

Counted first column links: 5
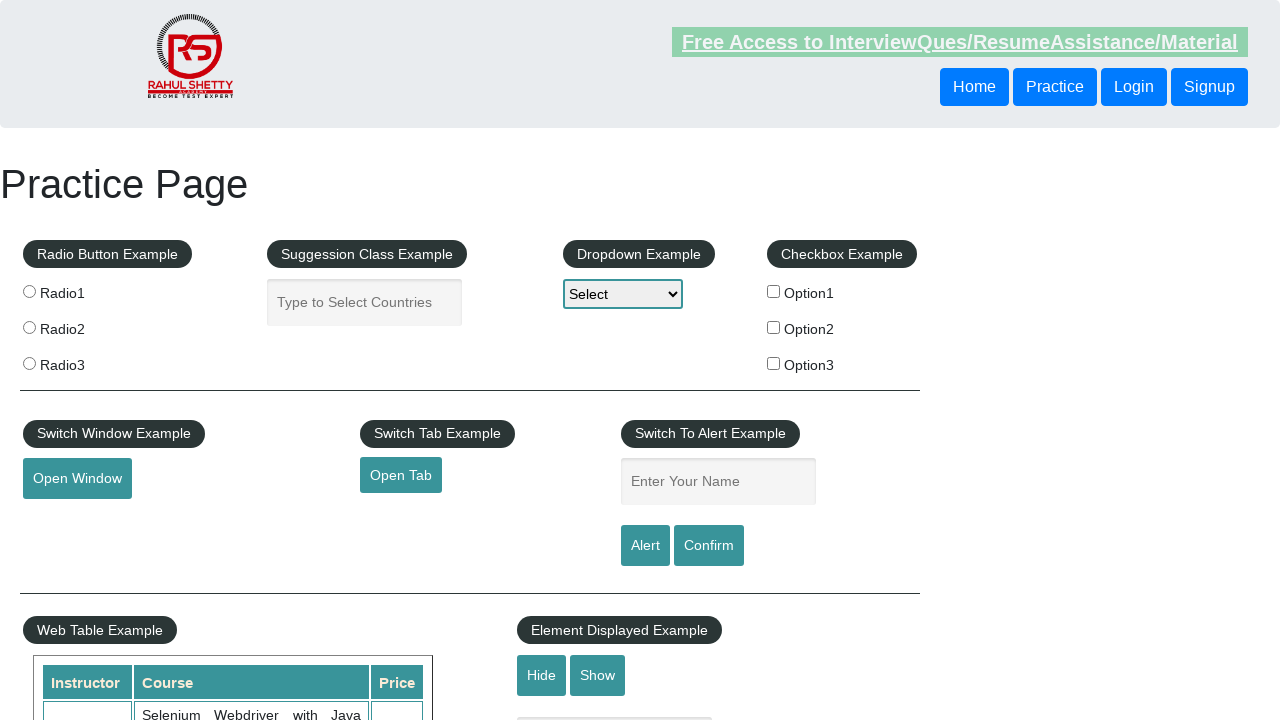

Opened first column link 1 in new tab using Ctrl+Click at (68, 520) on #gf-BIG >> xpath=//table/tbody/tr/td[1]/ul >> a >> nth=1
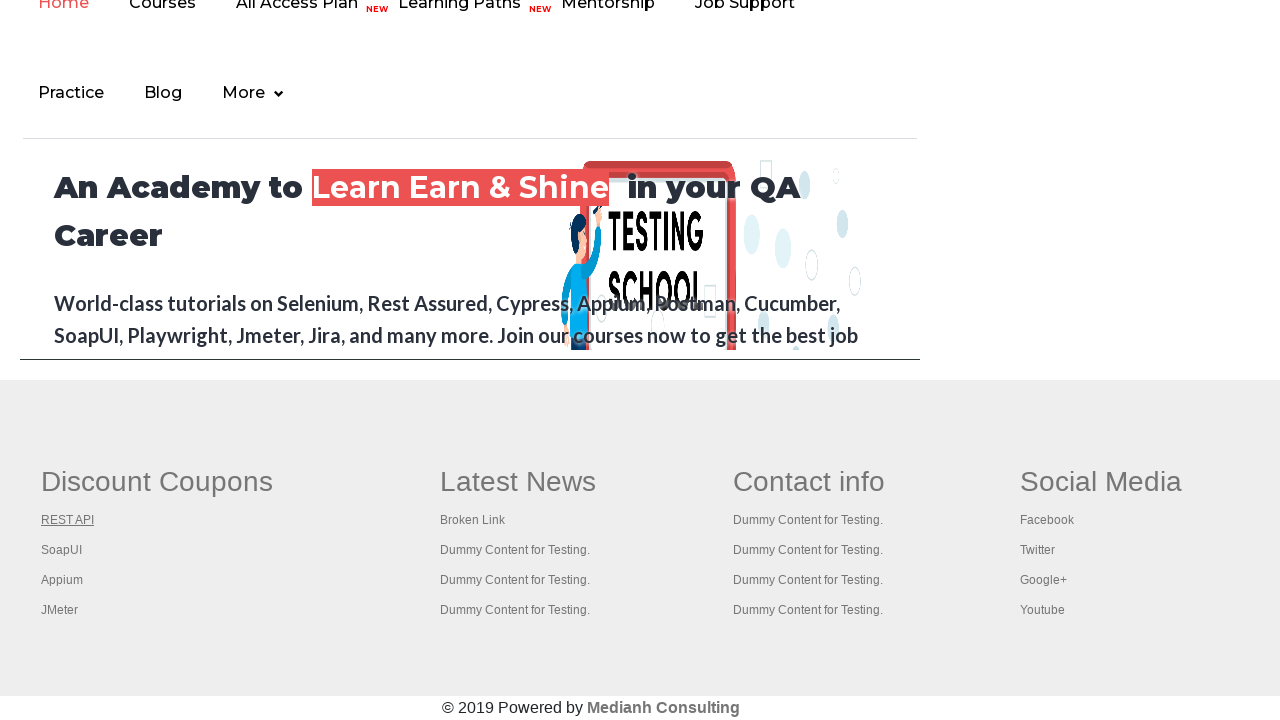

Opened first column link 2 in new tab using Ctrl+Click at (62, 550) on #gf-BIG >> xpath=//table/tbody/tr/td[1]/ul >> a >> nth=2
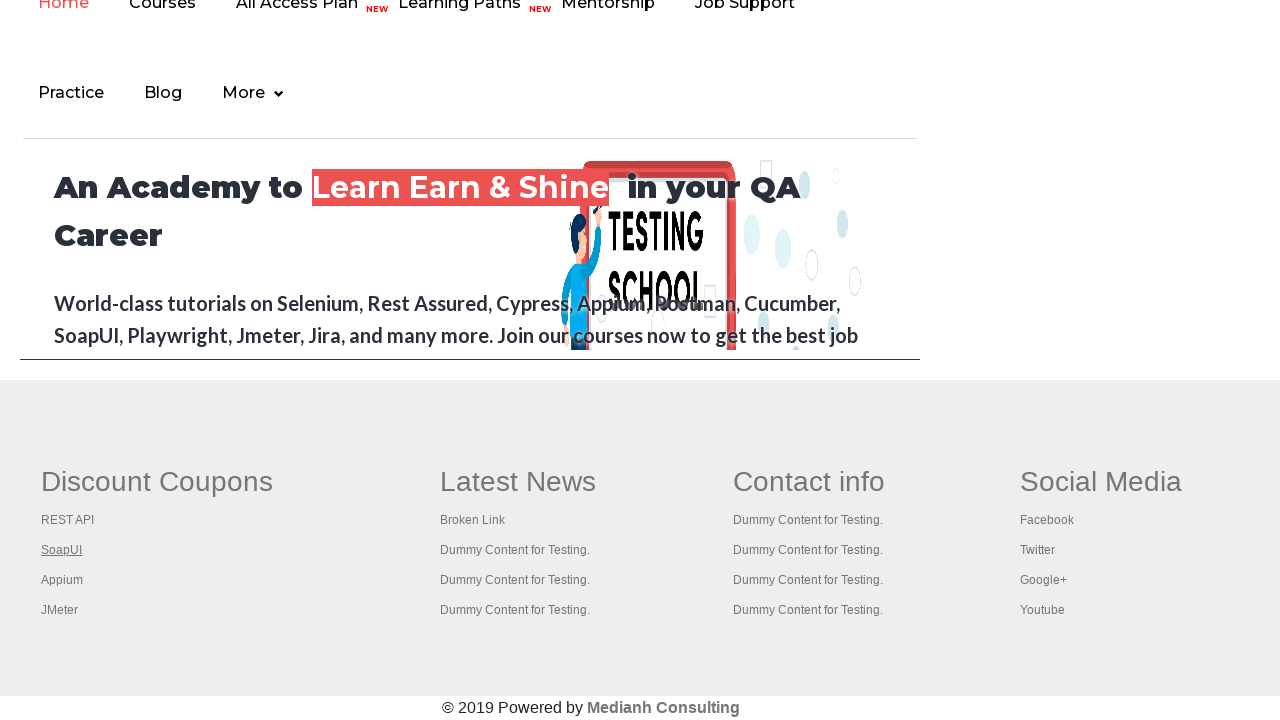

Opened first column link 3 in new tab using Ctrl+Click at (62, 580) on #gf-BIG >> xpath=//table/tbody/tr/td[1]/ul >> a >> nth=3
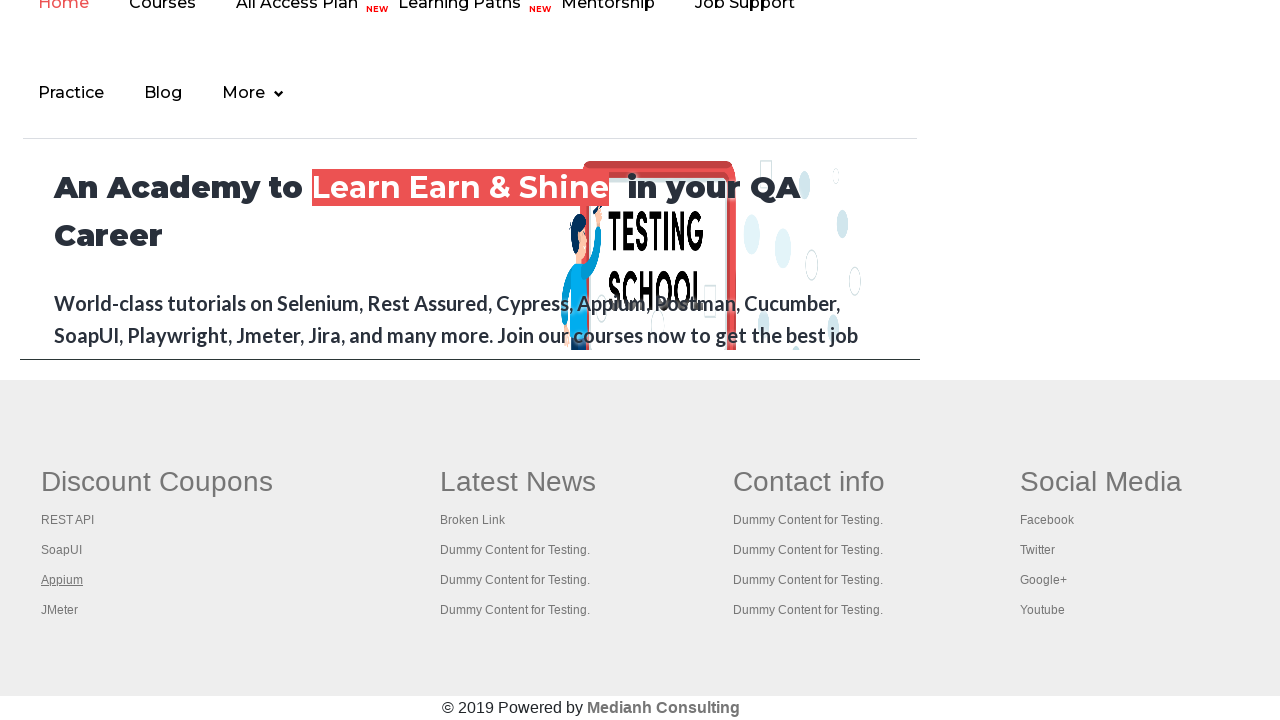

Opened first column link 4 in new tab using Ctrl+Click at (60, 610) on #gf-BIG >> xpath=//table/tbody/tr/td[1]/ul >> a >> nth=4
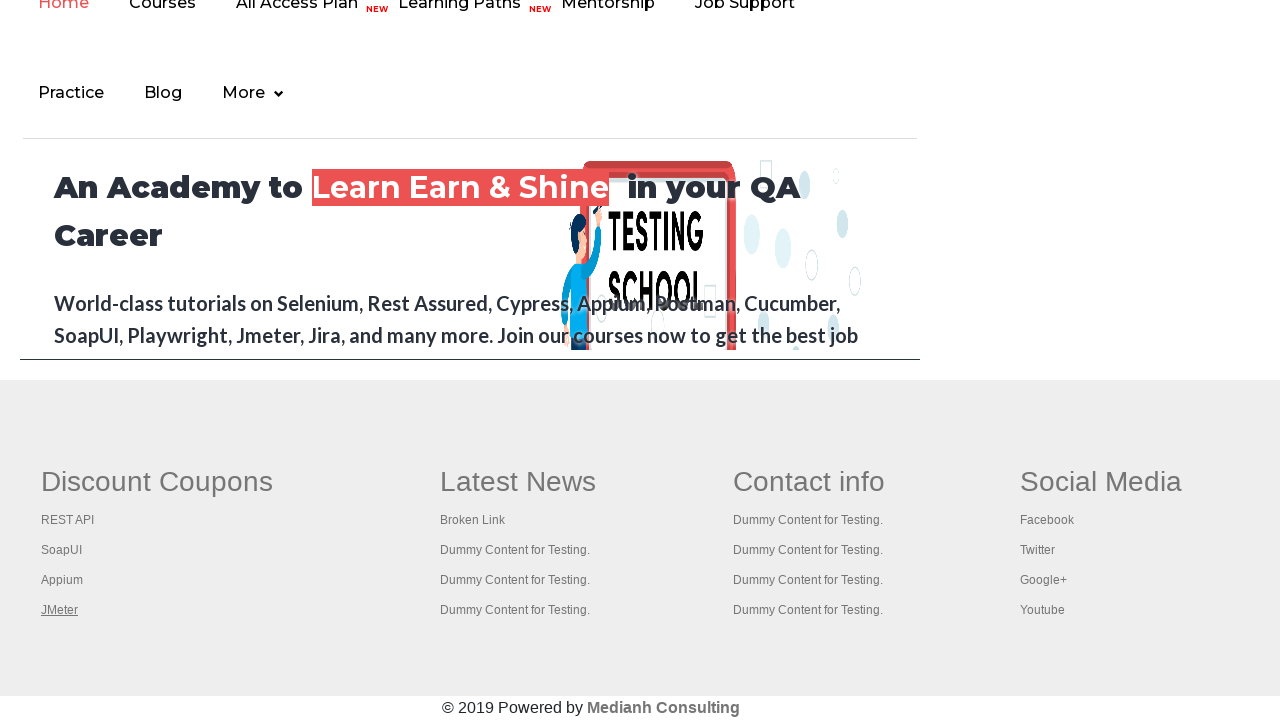

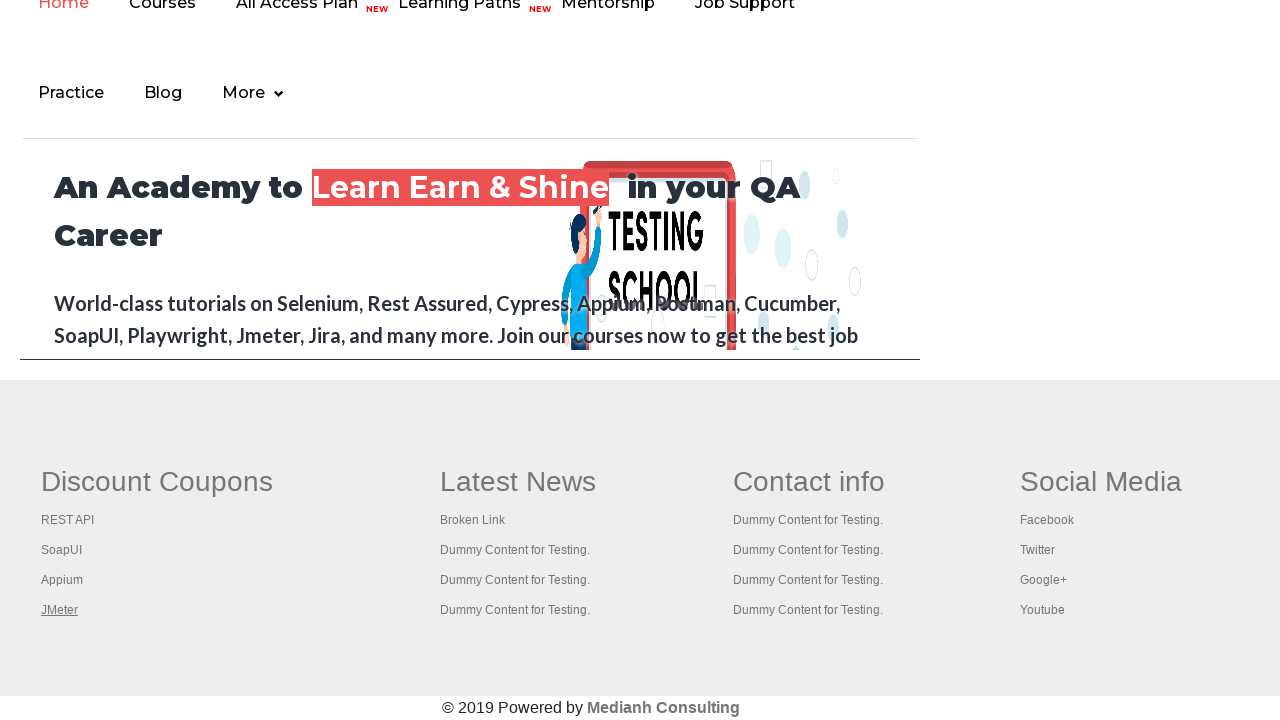